Tests registration form submission by filling required fields (first name, last name, email) and verifying successful registration message

Starting URL: http://suninjuly.github.io/registration1.html

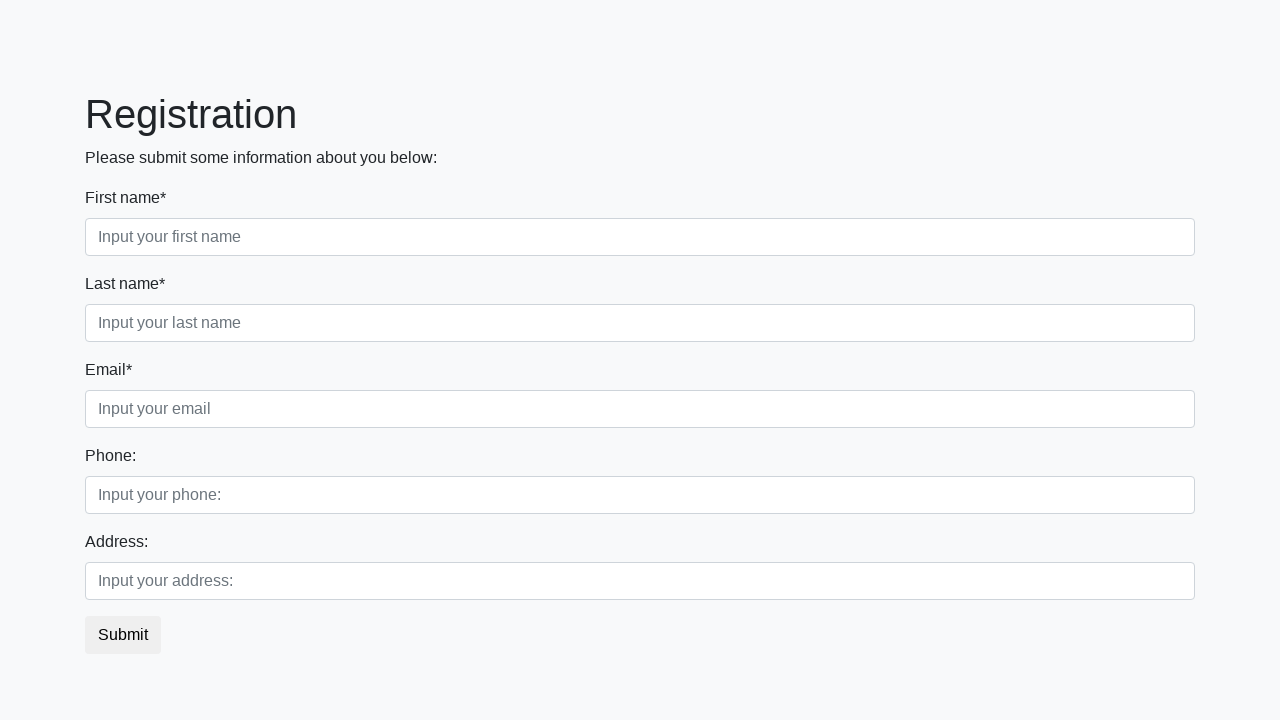

Filled first name field with 'testUser123' on input.first:required
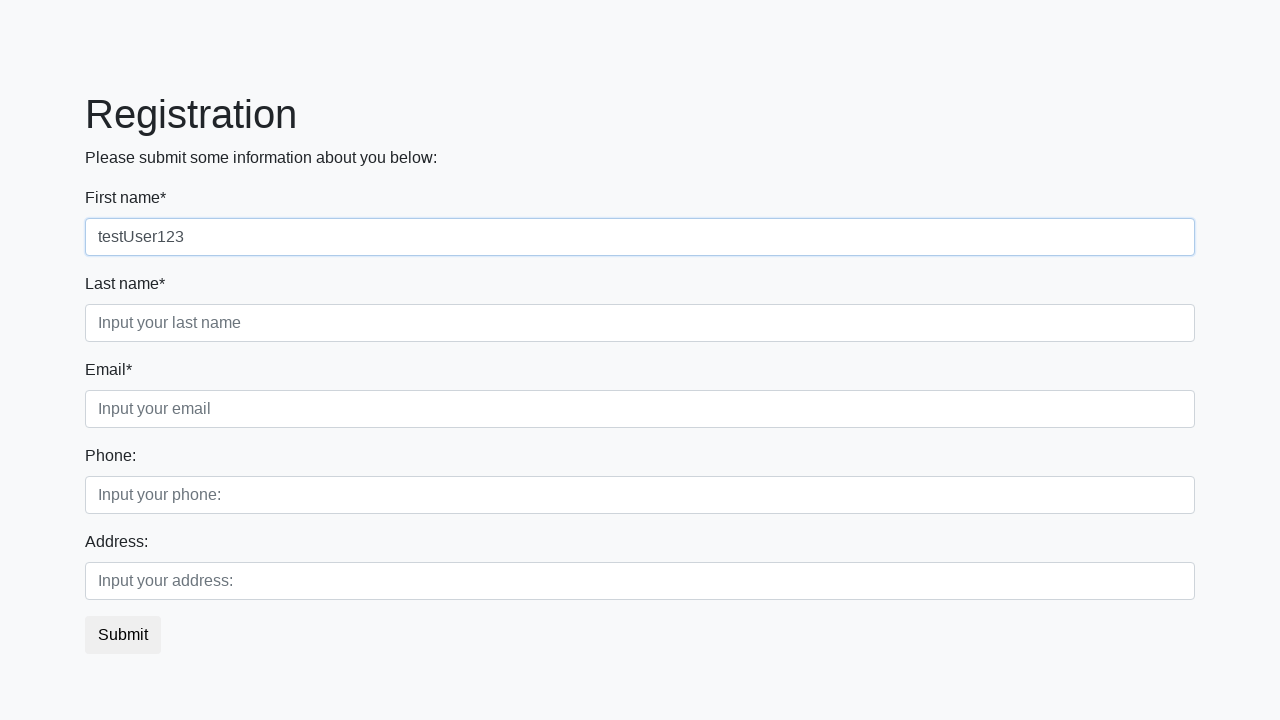

Filled last name field with 'testLastName456' on input.second:required
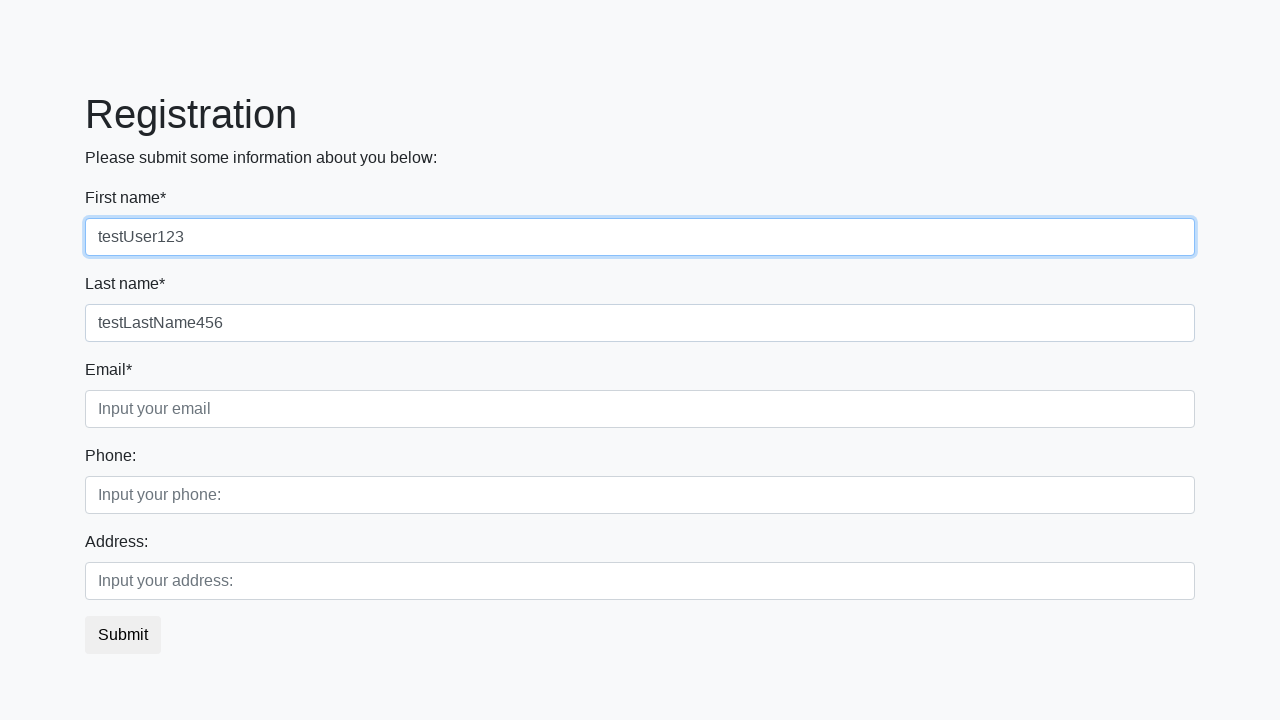

Filled email field with 'test.user@example.com' on input.third:required
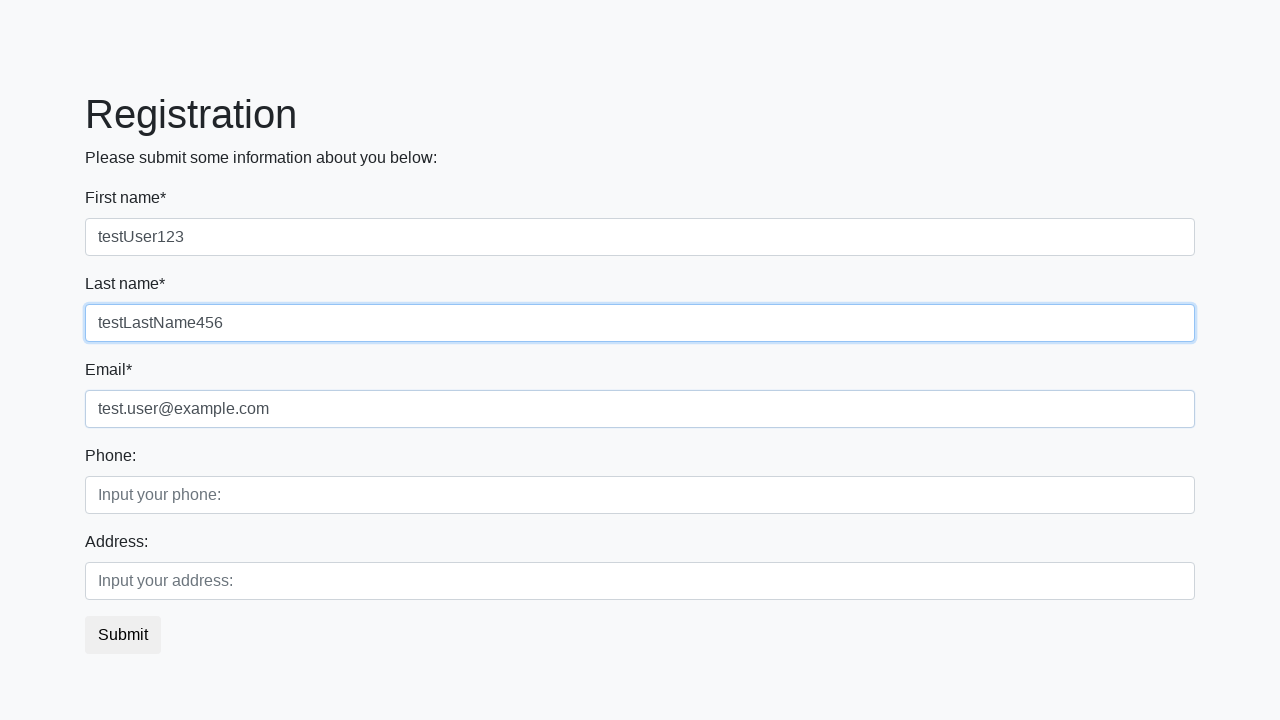

Clicked registration submit button at (123, 635) on button.btn
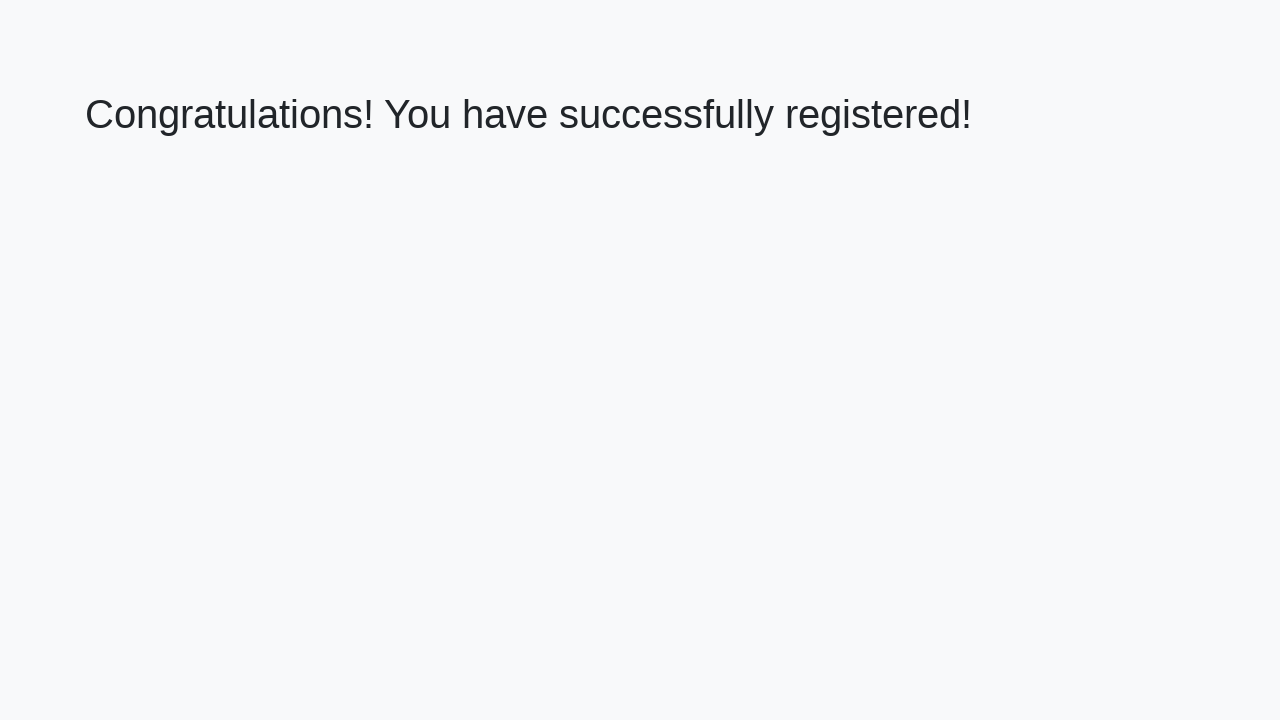

Success page loaded with h1 element visible
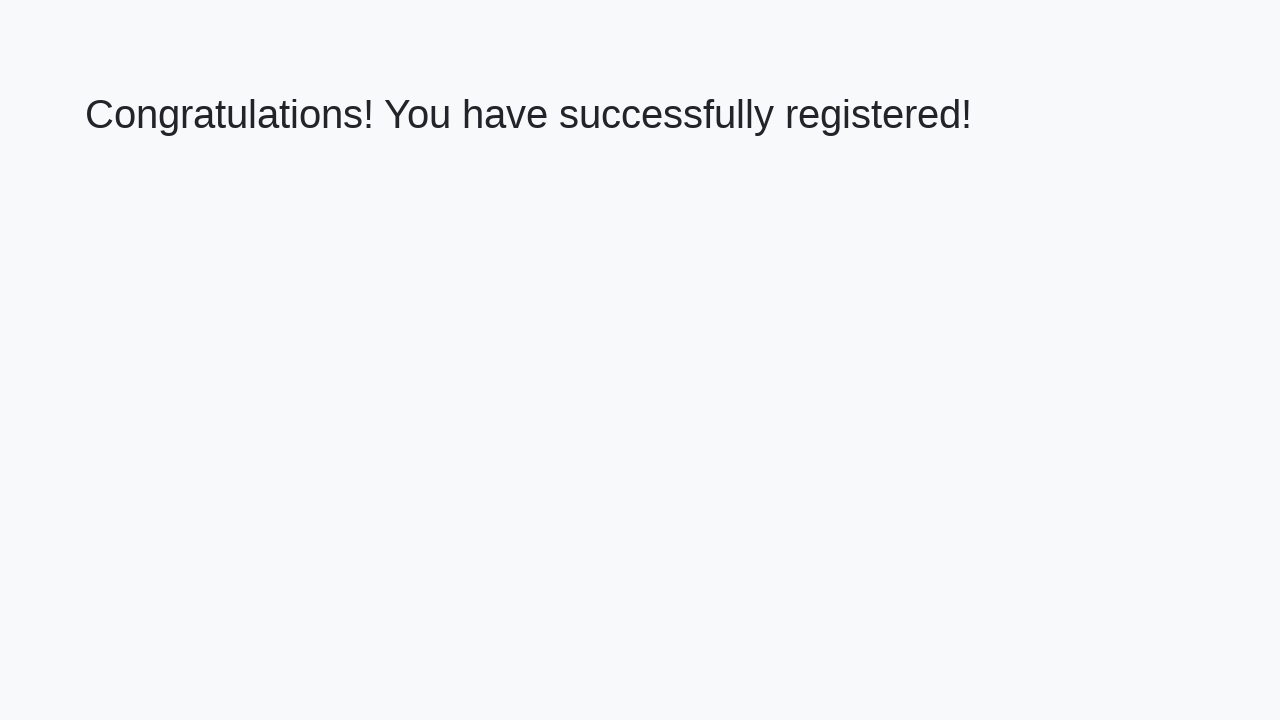

Retrieved welcome message text: 'Congratulations! You have successfully registered!'
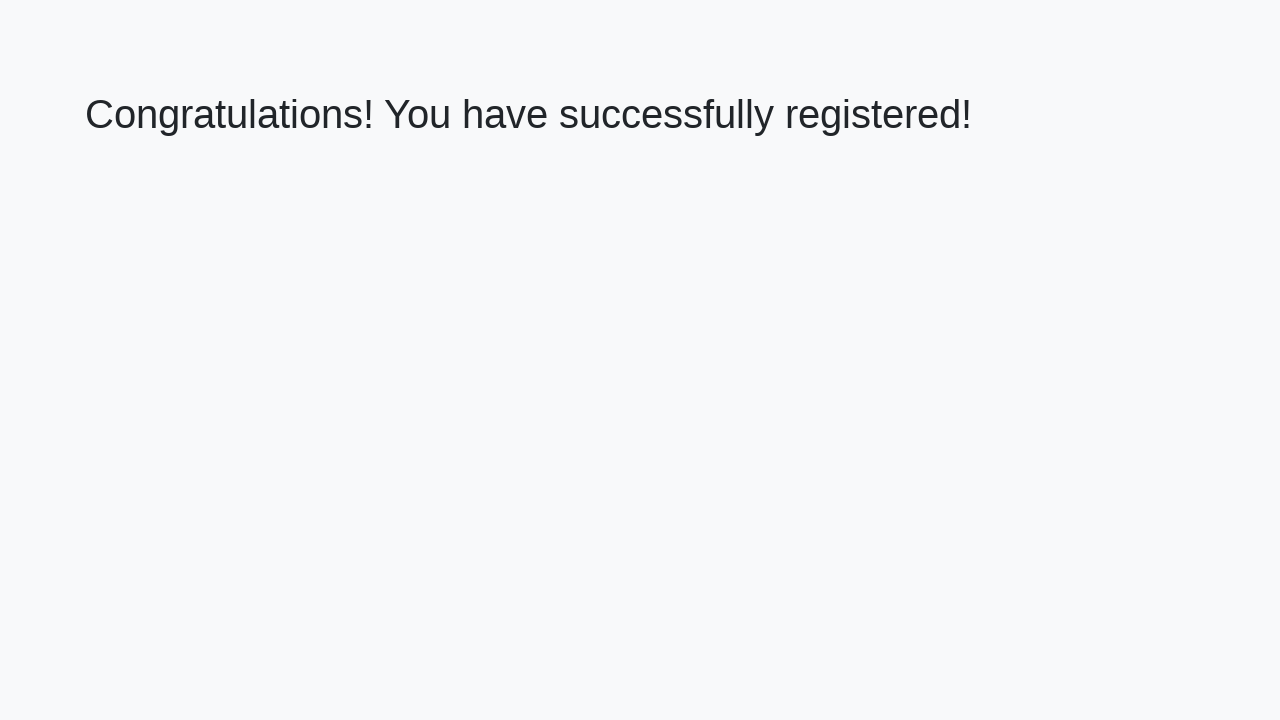

Verified successful registration message is correct
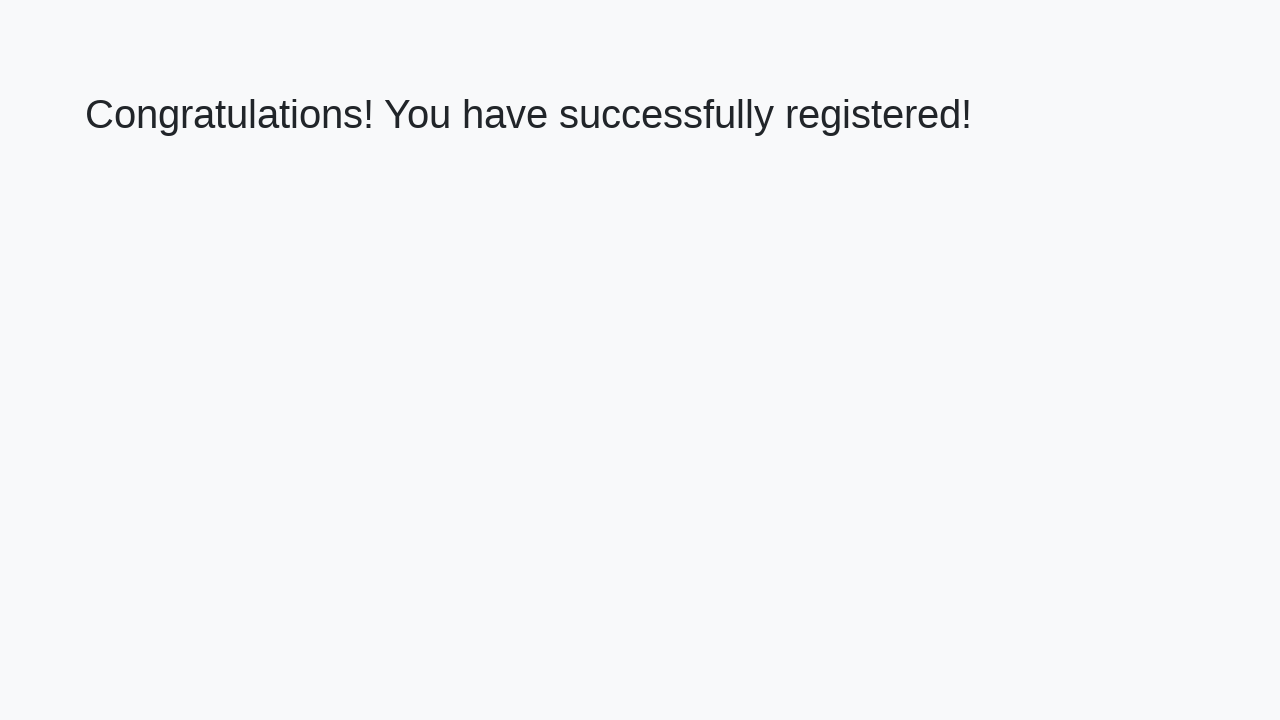

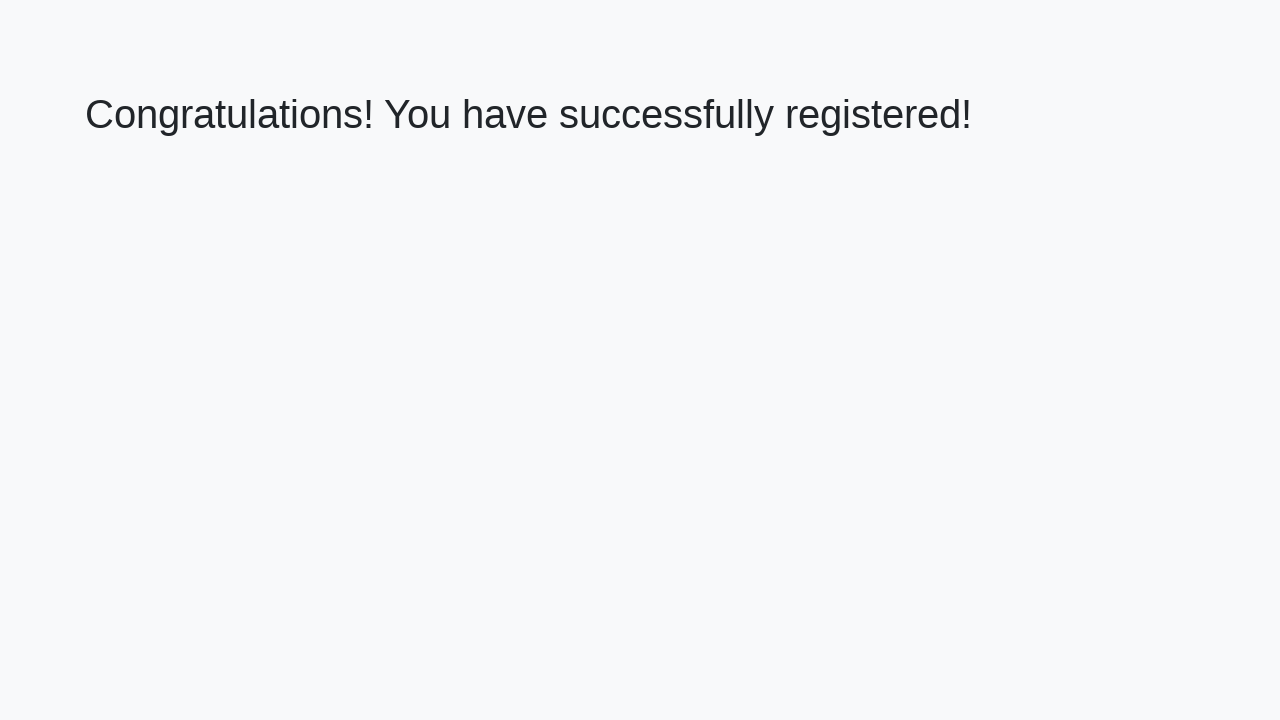